Tests popup window functionality by clicking a link that opens a popup window and handling multiple browser windows/tabs

Starting URL: http://omayo.blogspot.com/

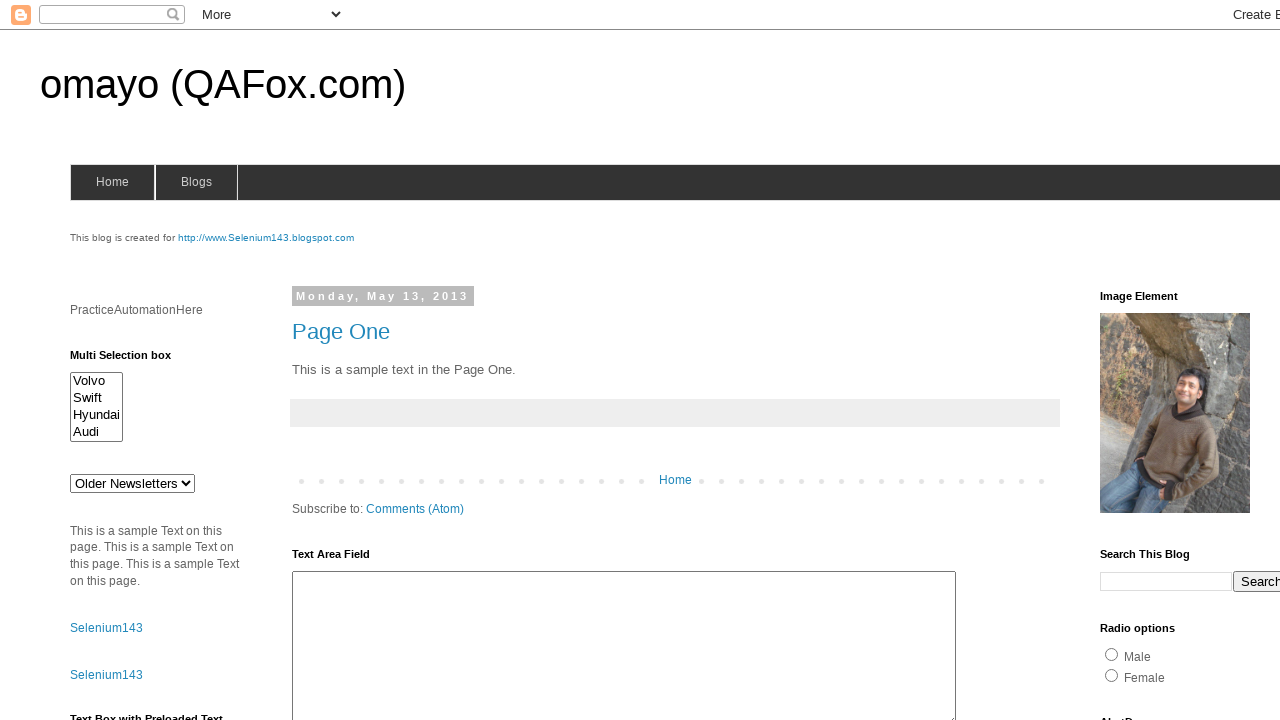

Clicked 'Open a popup window' link and captured new popup window at (132, 360) on text=Open a popup window
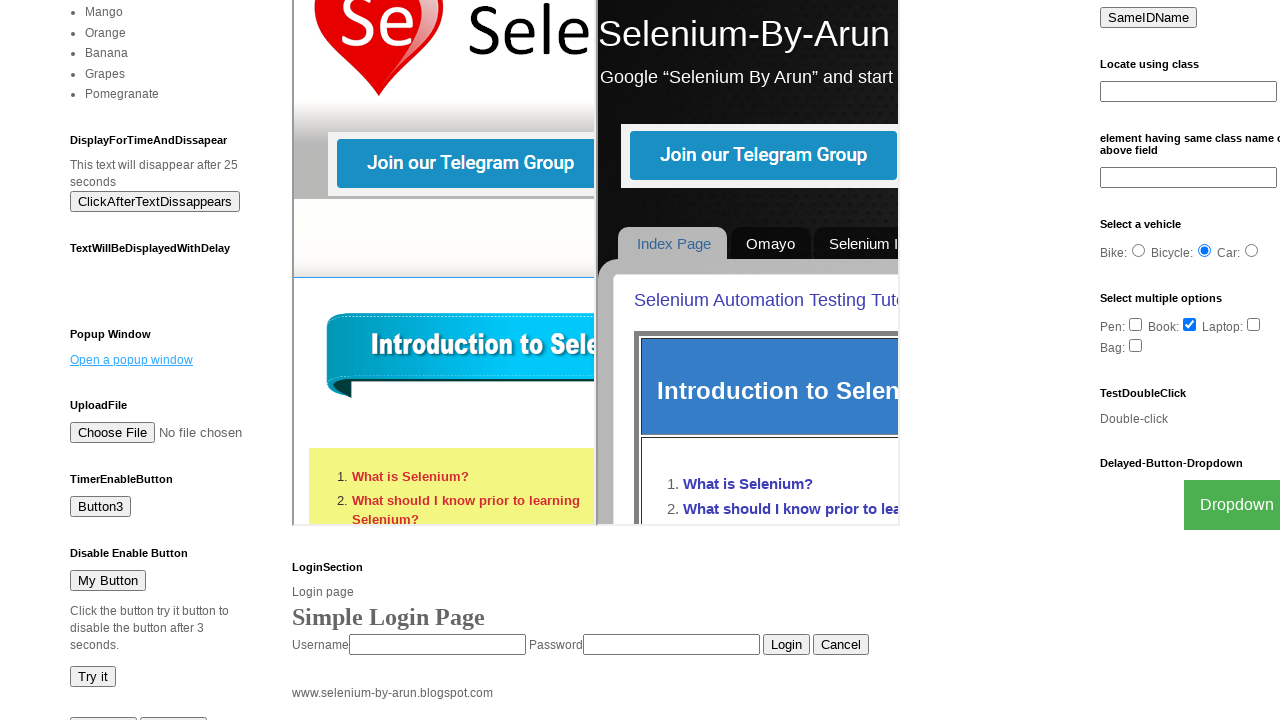

Retrieved popup page object from expected page event
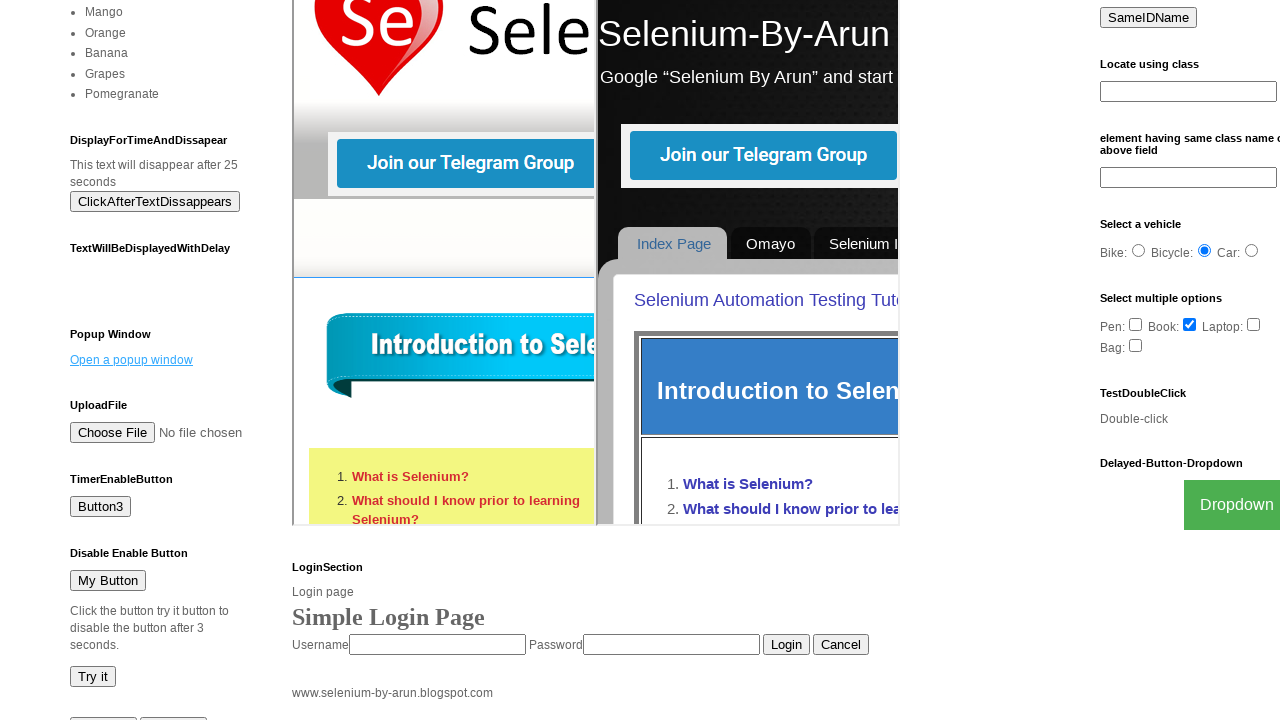

Popup page fully loaded
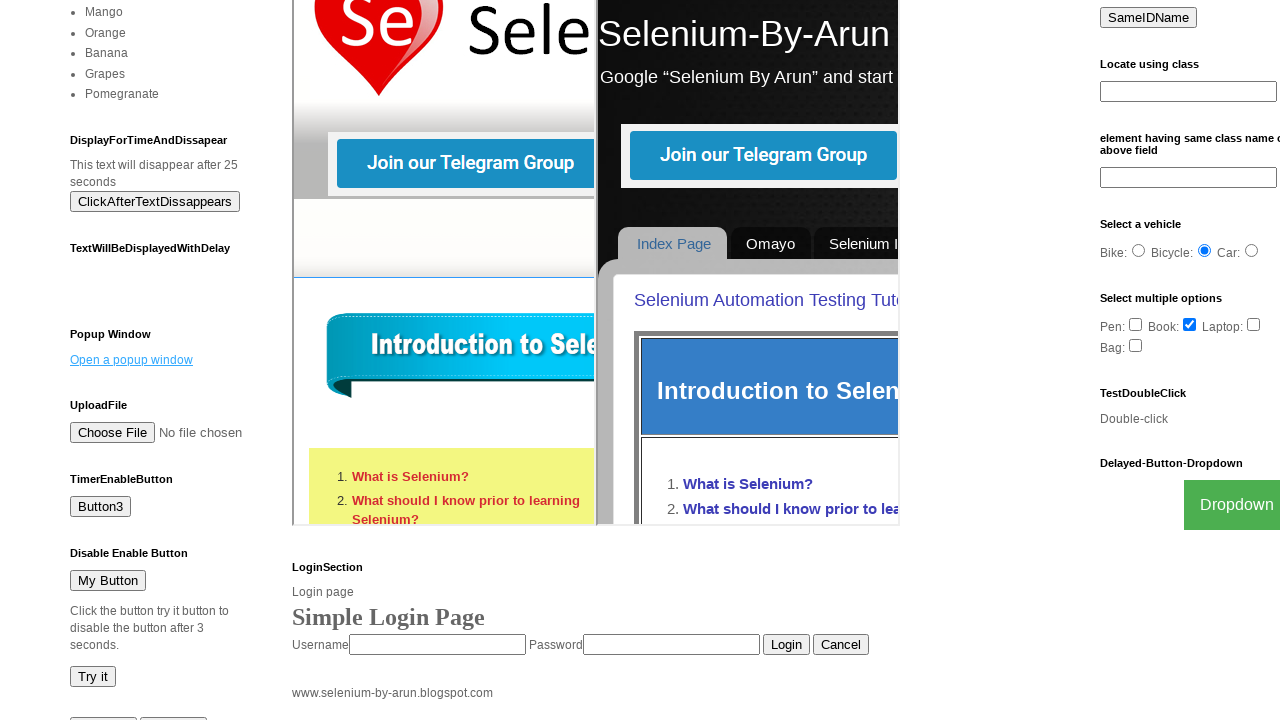

Retrieved all pages from browser context
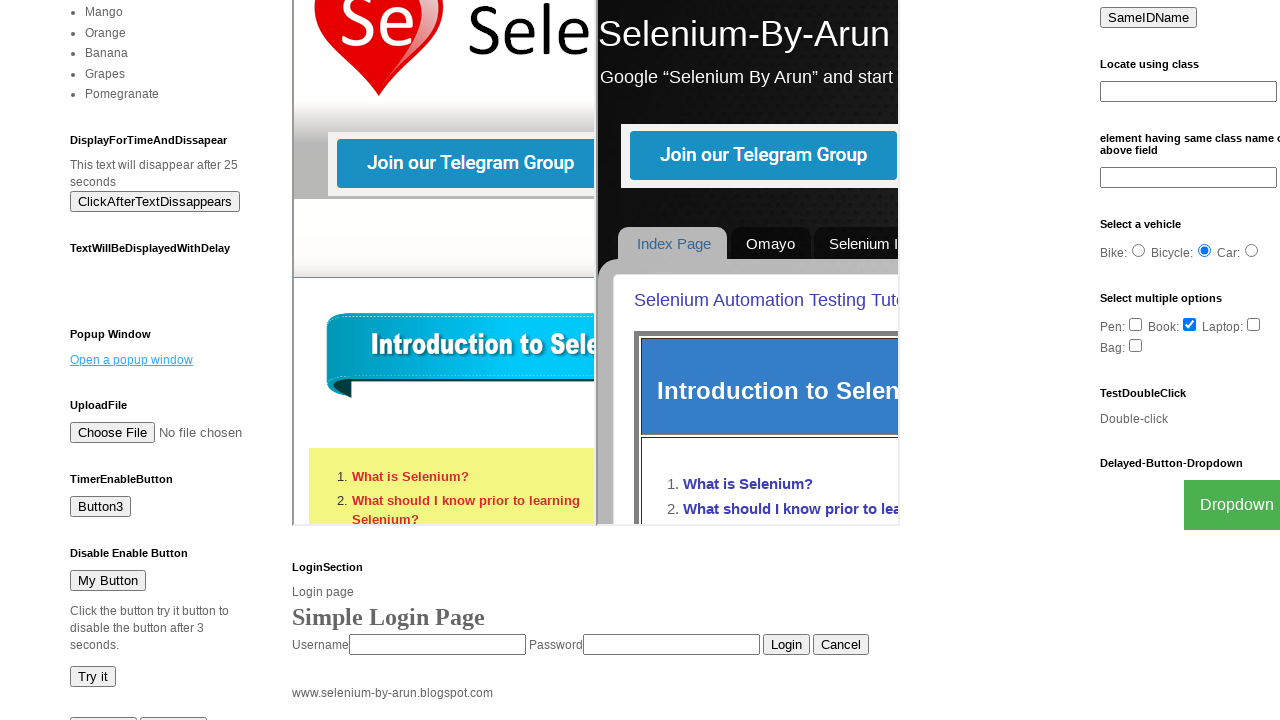

Verified window count: 2 windows/tabs detected
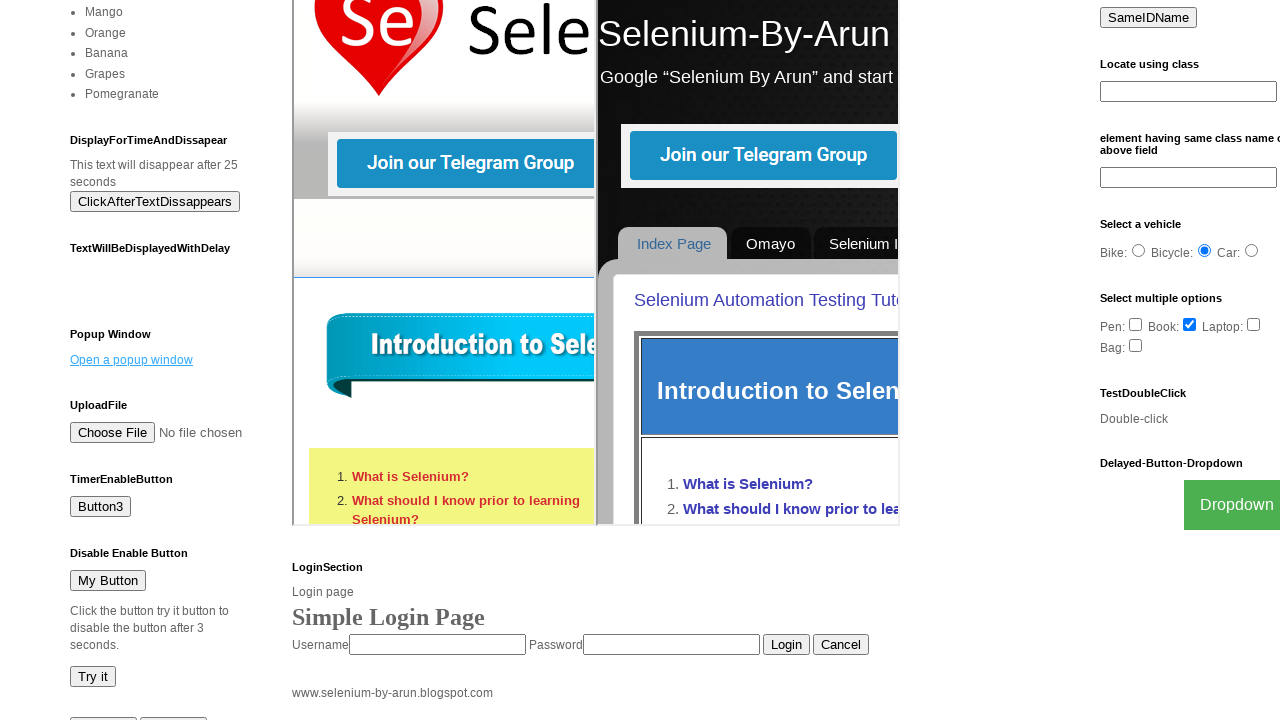

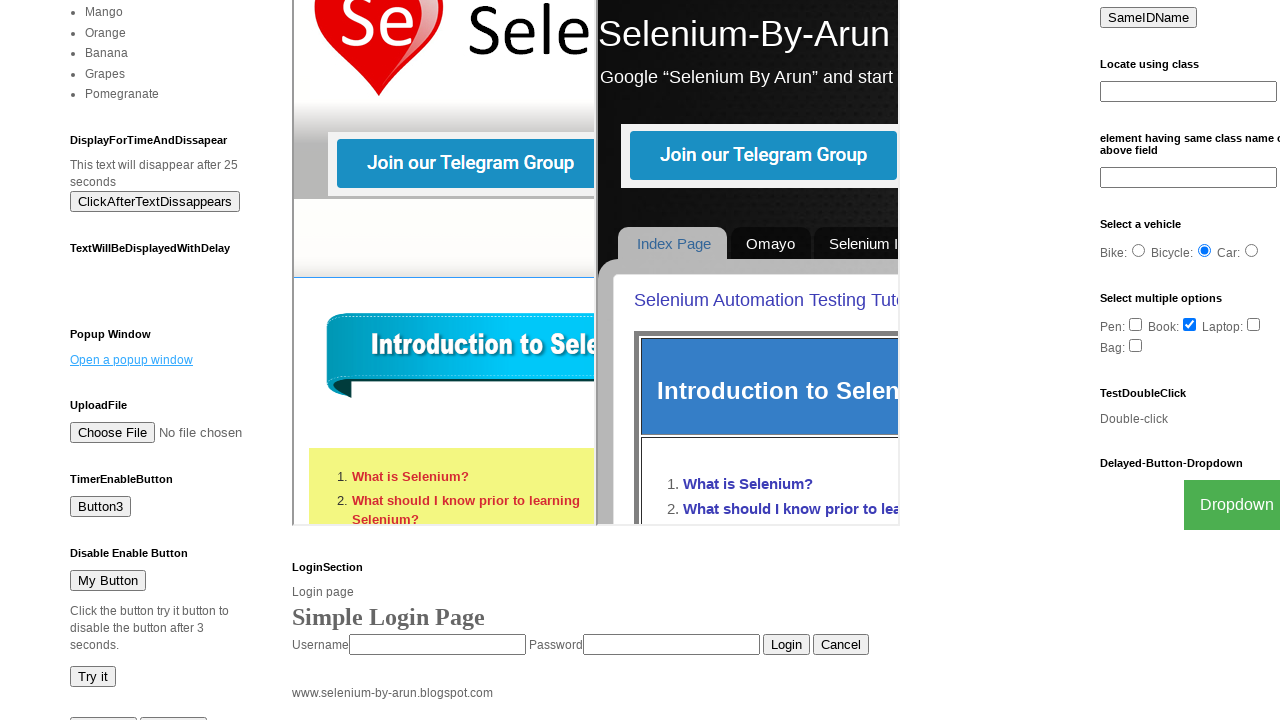